Tests date and time picker input by clearing the field and entering a specific date and time

Starting URL: https://demoqa.com/date-picker

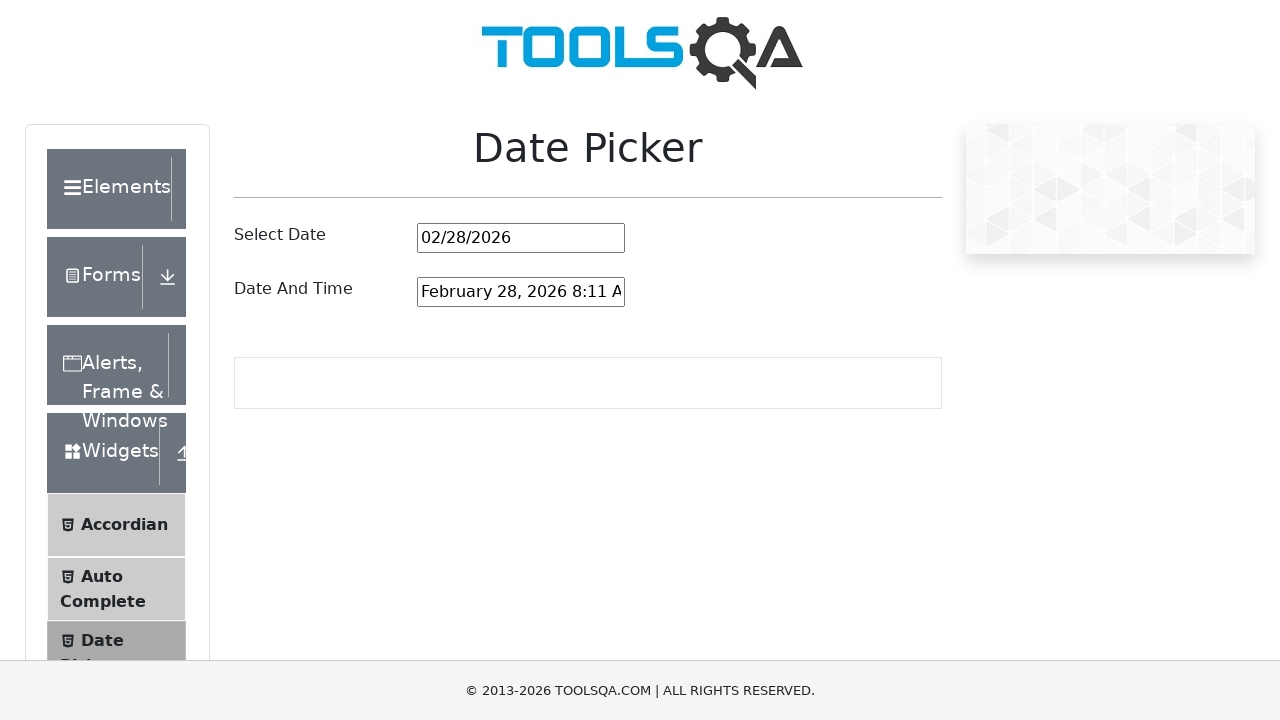

Cleared the date and time picker input field on #dateAndTimePickerInput
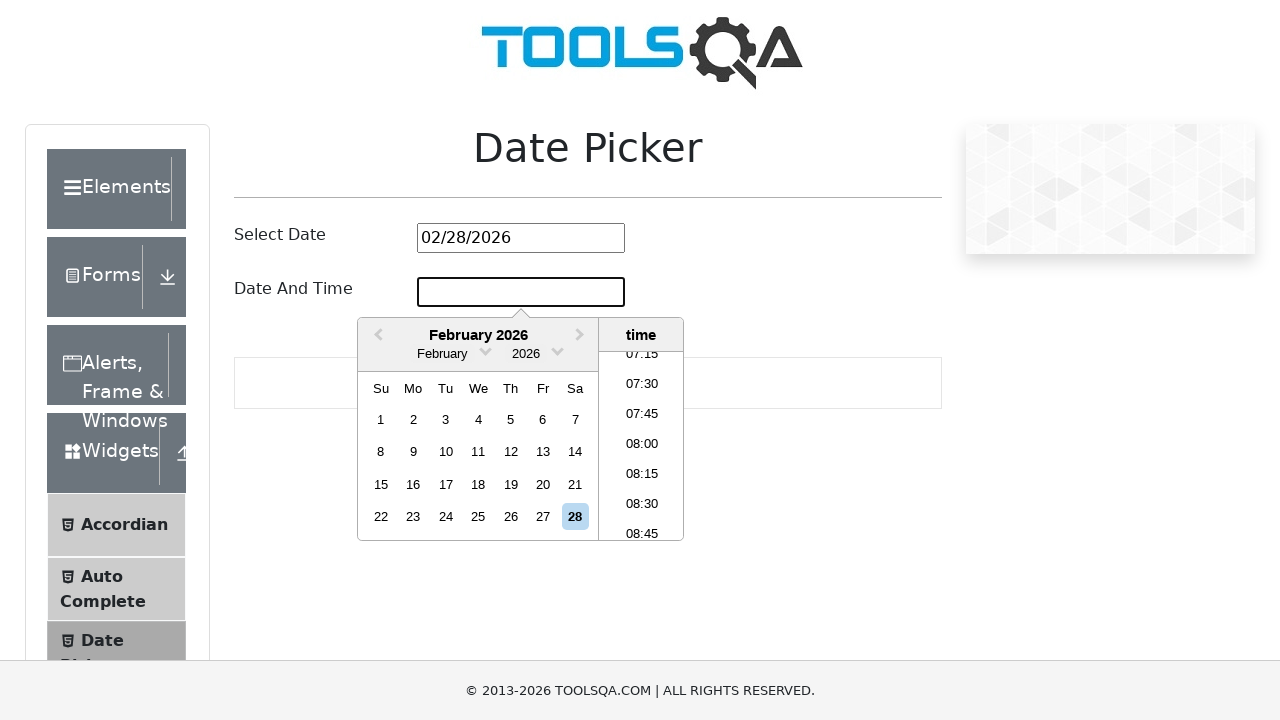

Filled date and time picker with 'March 4, 1997 01:27 PM' on #dateAndTimePickerInput
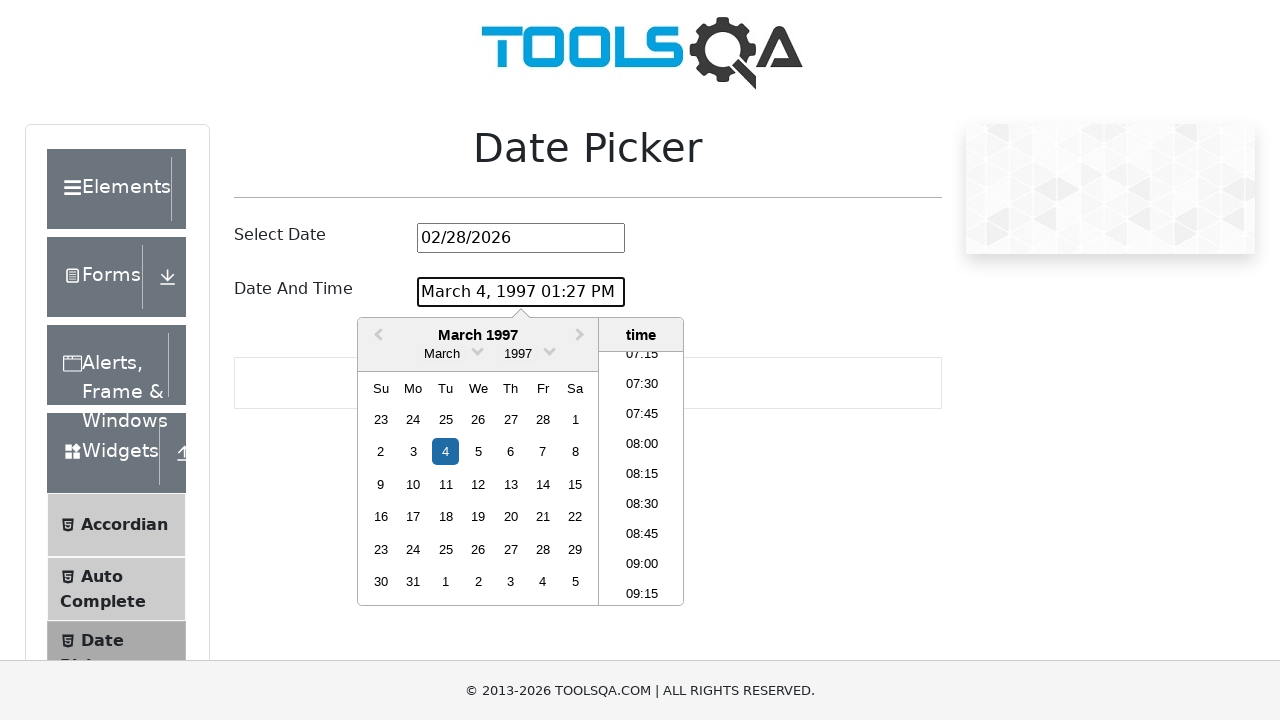

Pressed Enter to confirm date and time selection on #dateAndTimePickerInput
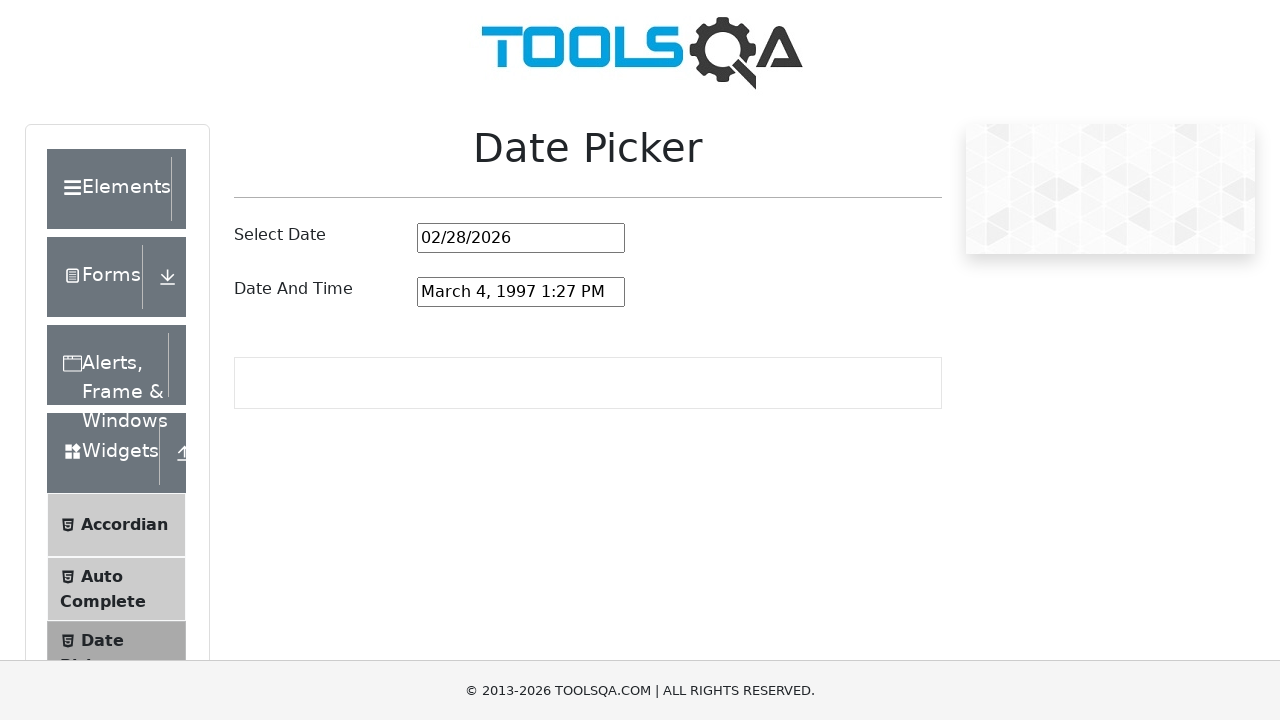

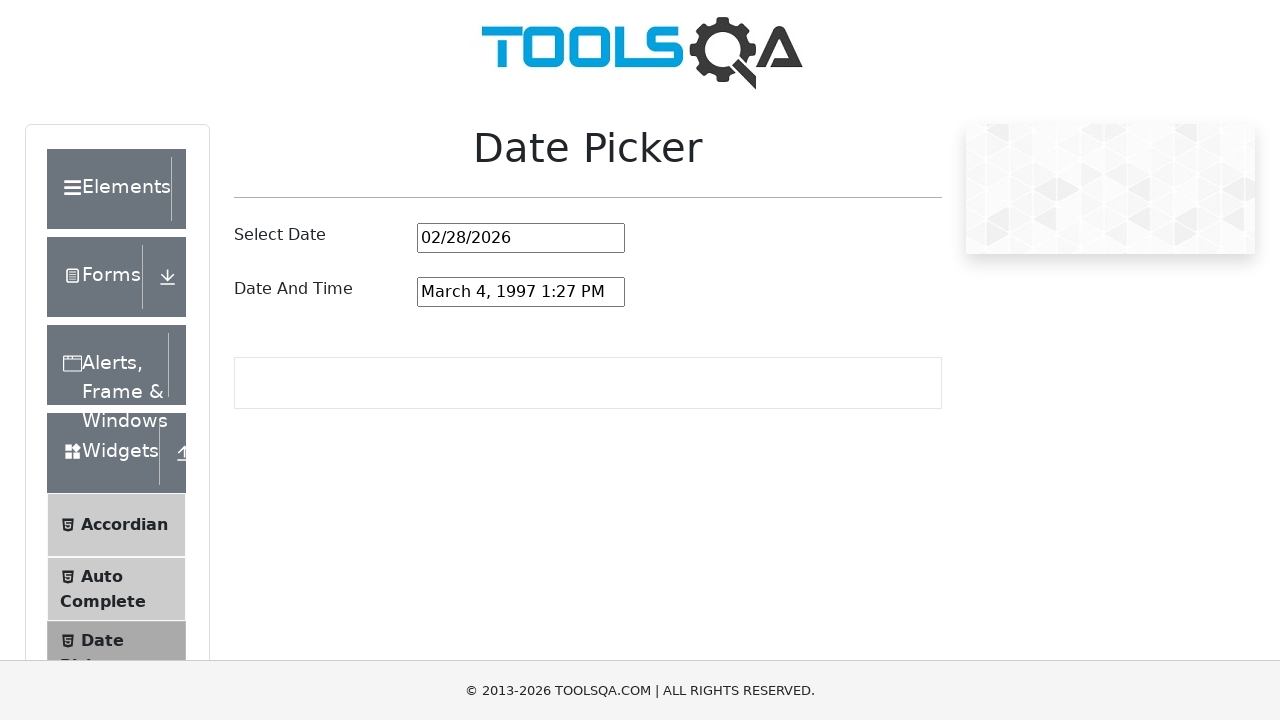